Tests form submission on Selenium's demo web form by filling text input, password, and textarea fields, then submitting and verifying the success message.

Starting URL: https://www.selenium.dev/selenium/web/web-form.html

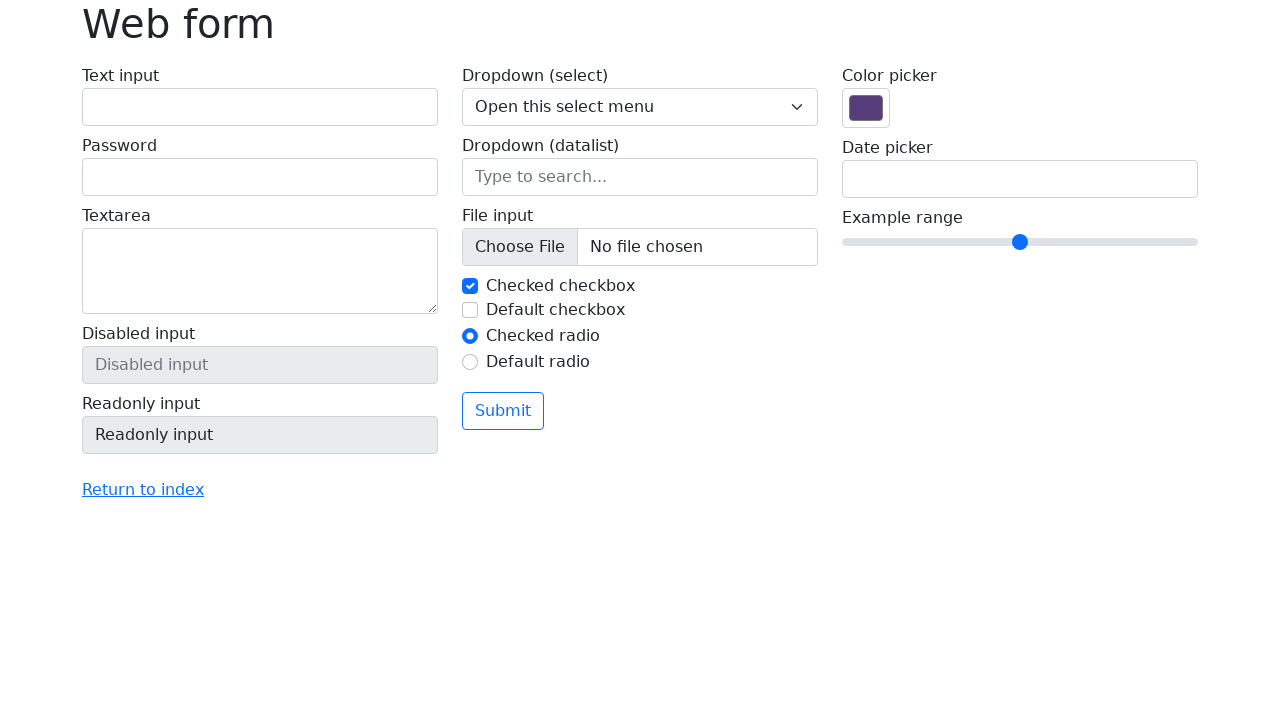

Filled text input field with 'John Doe' on input[name='my-text']
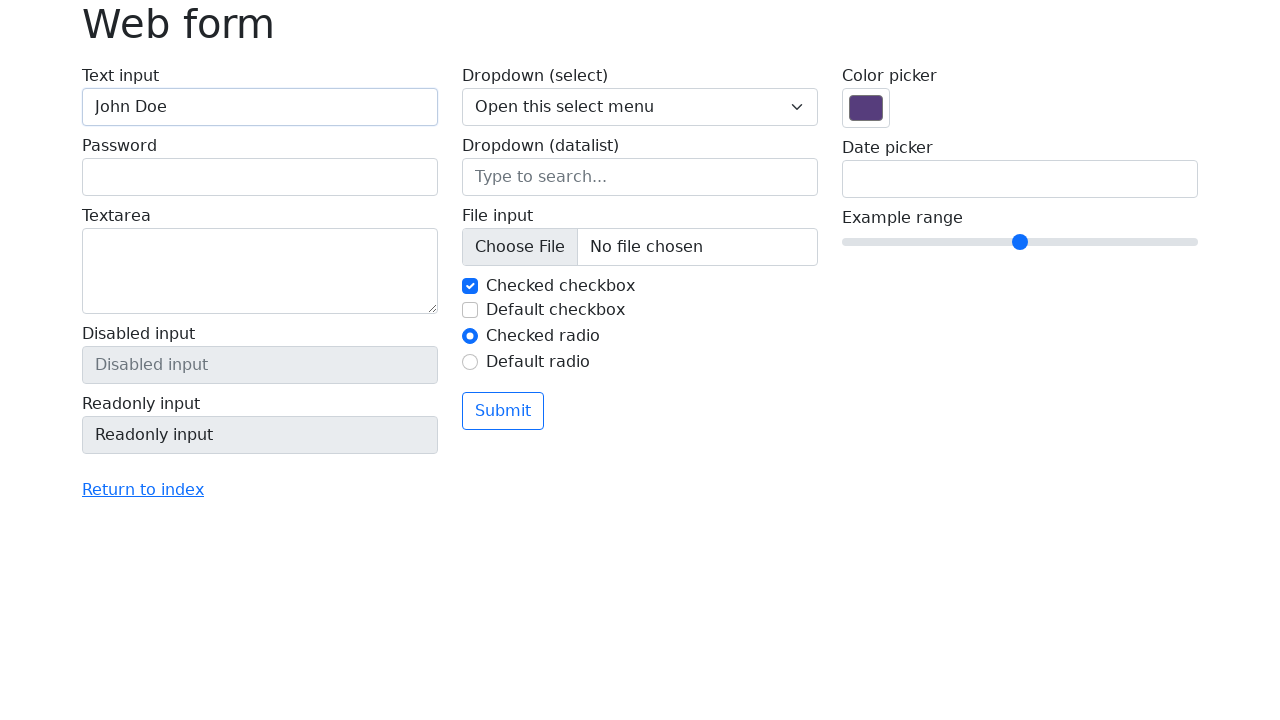

Filled password field with 'password123' on input[name='my-password']
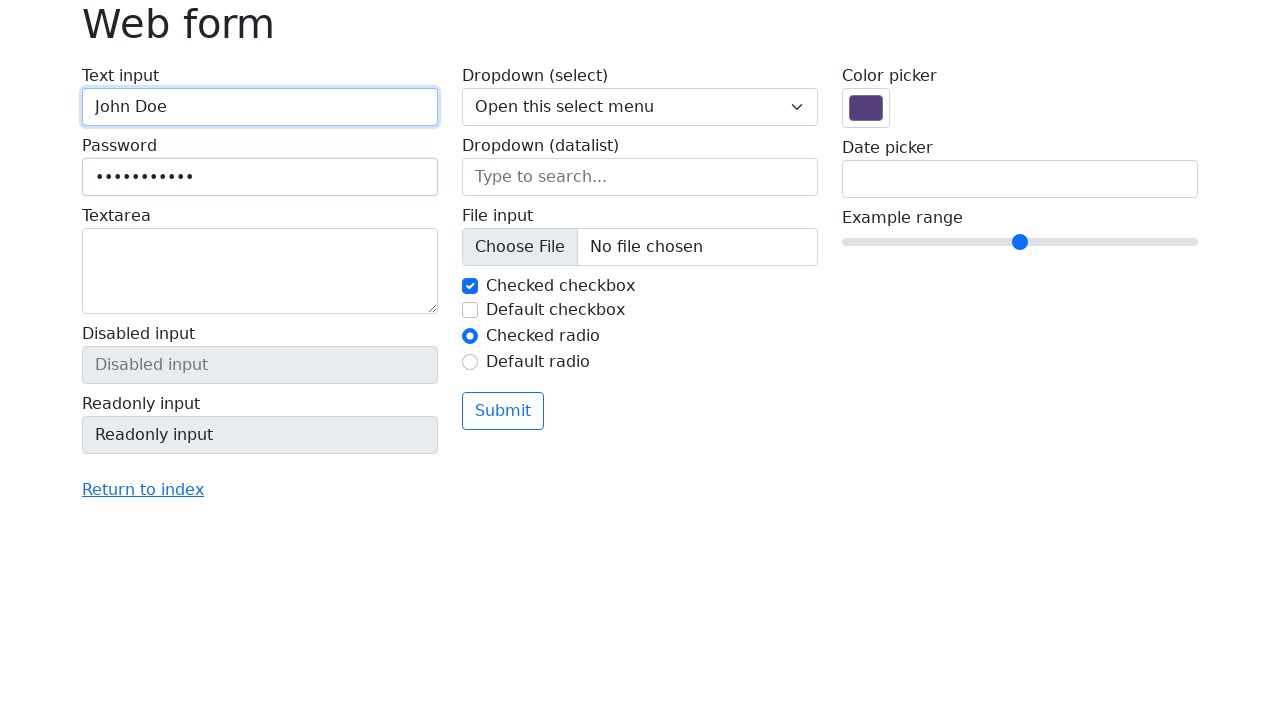

Filled textarea field with 'This is a test message.' on textarea[name='my-textarea']
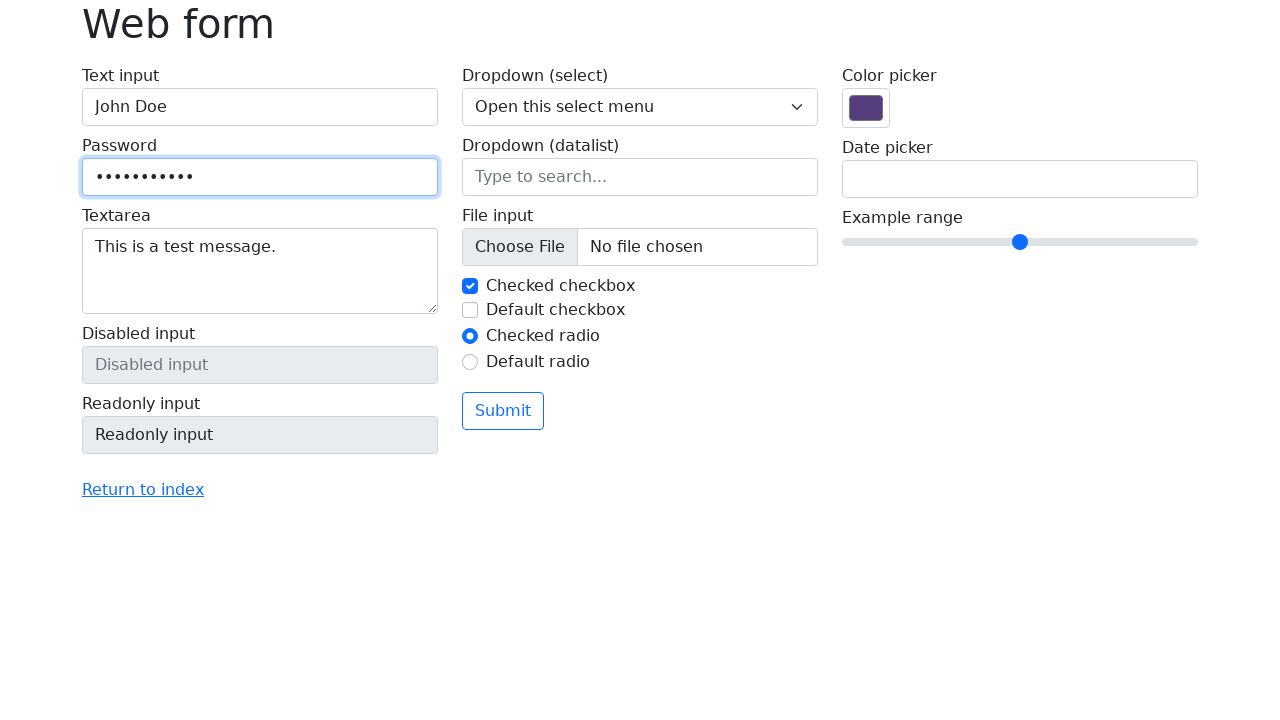

Clicked submit button to submit the form at (503, 411) on button[type='submit']
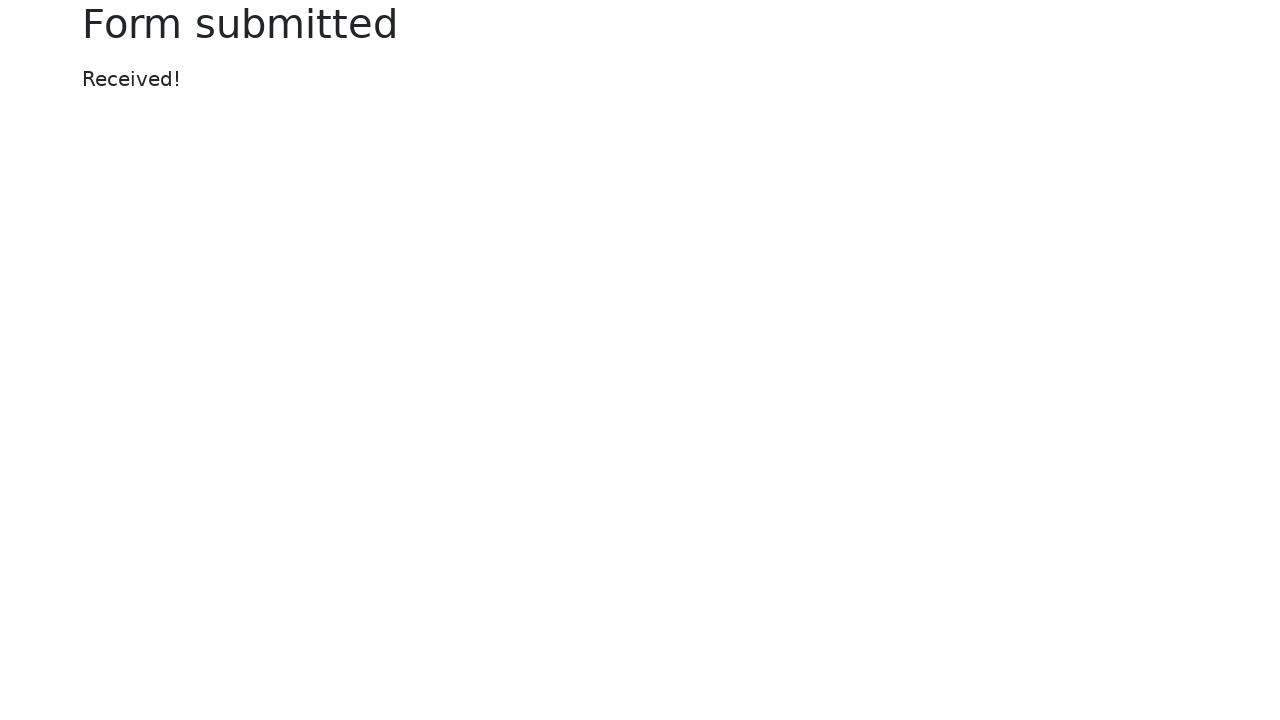

Success message element appeared on the page
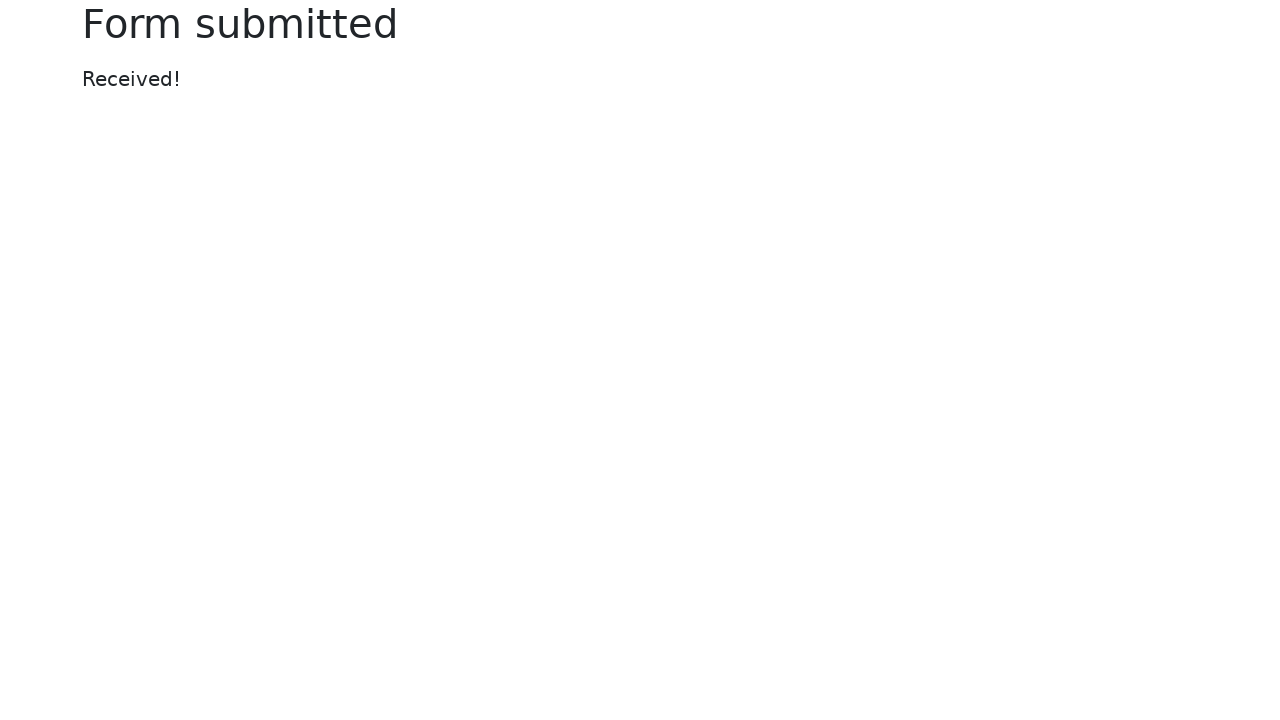

Extracted success message text: 'Received!'
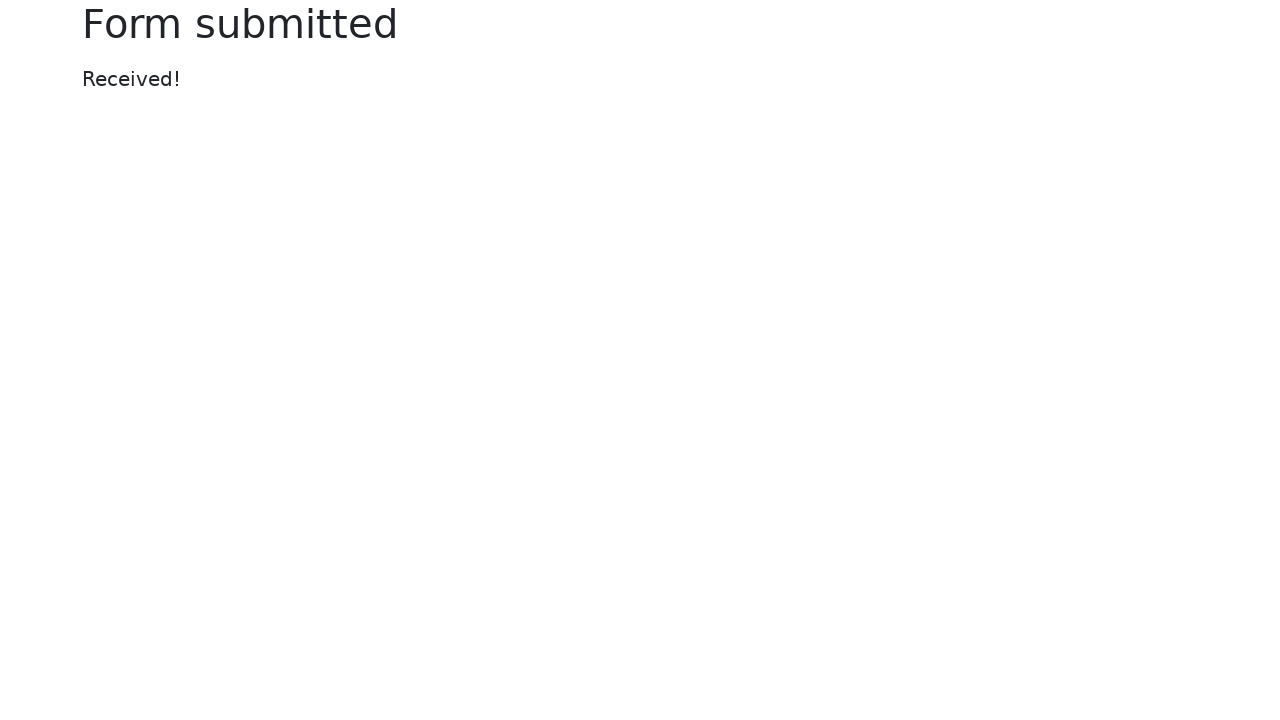

Verified success message contains 'Received!' text
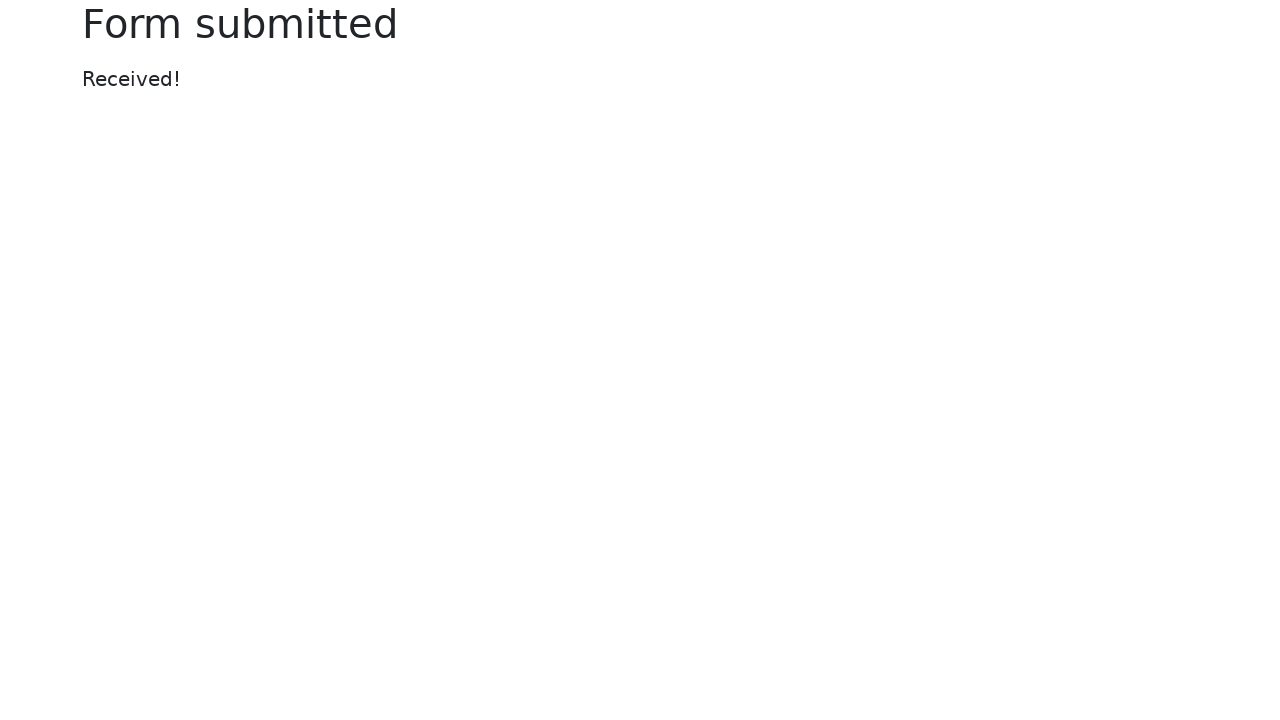

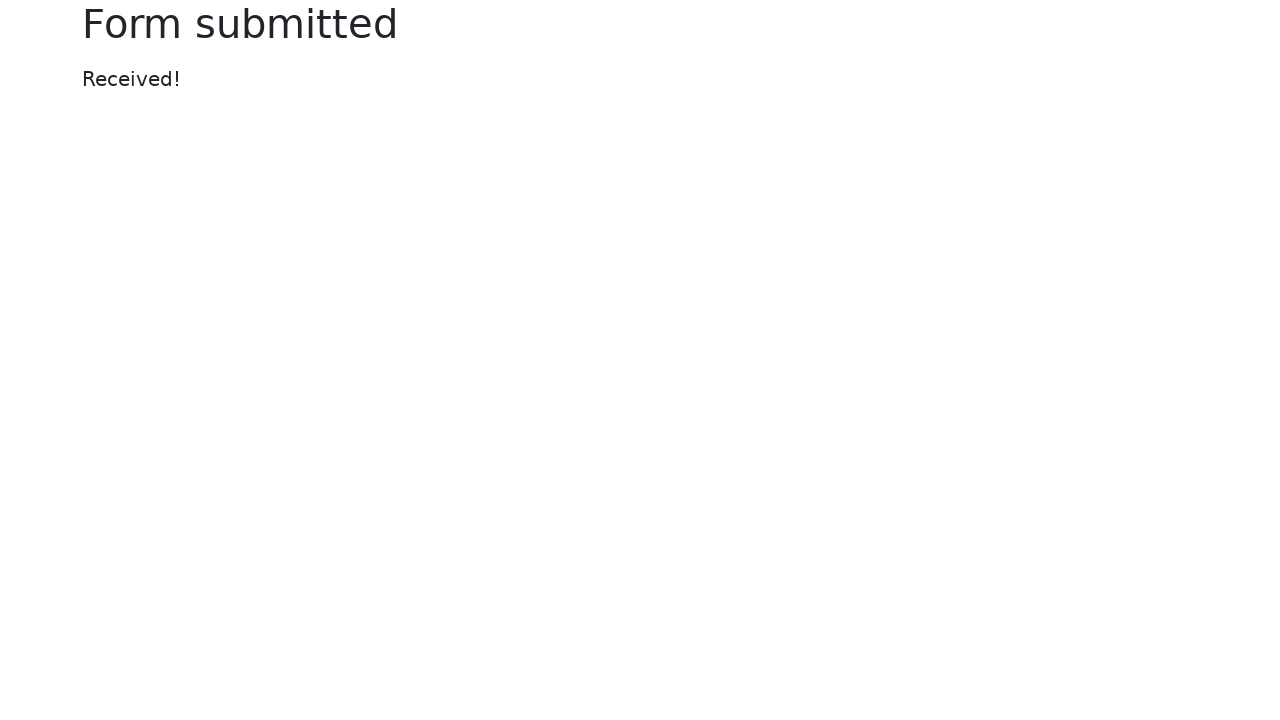